Navigates to DuckDuckGo homepage using a mobile device context (iPhone 6 emulation) and waits briefly

Starting URL: http://ddg.gg

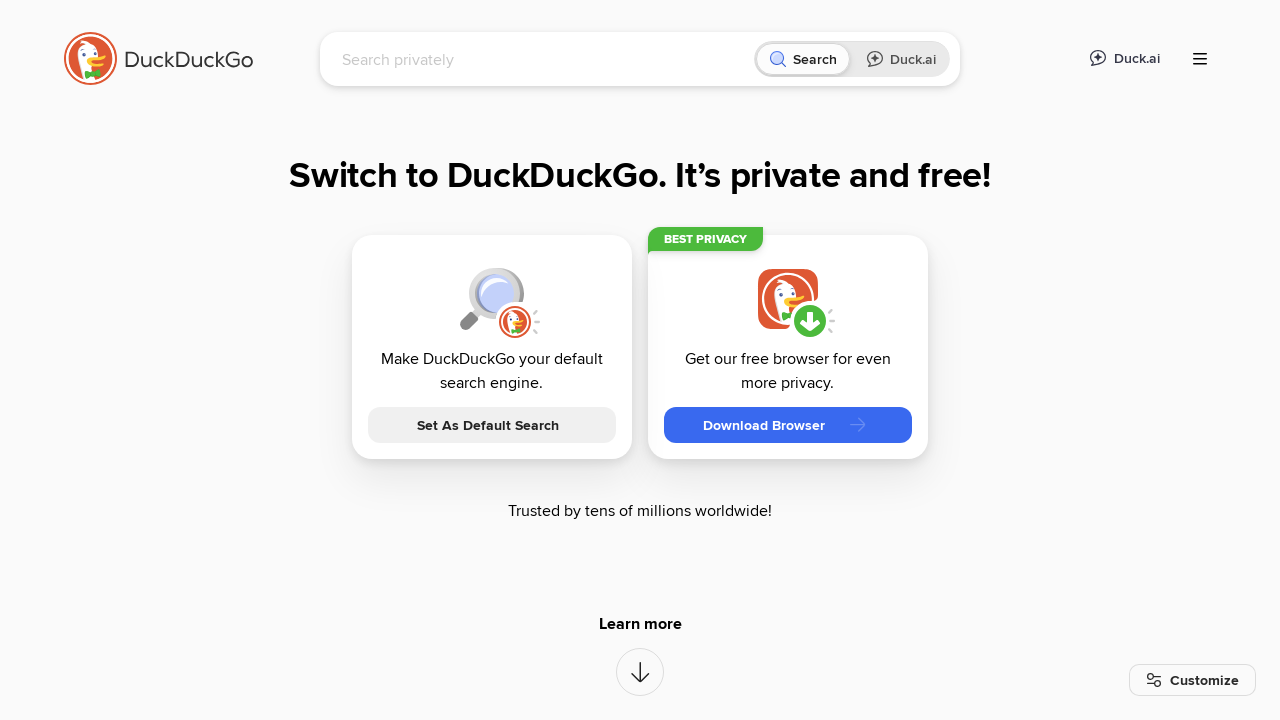

Waited for DuckDuckGo homepage to load (domcontentloaded state)
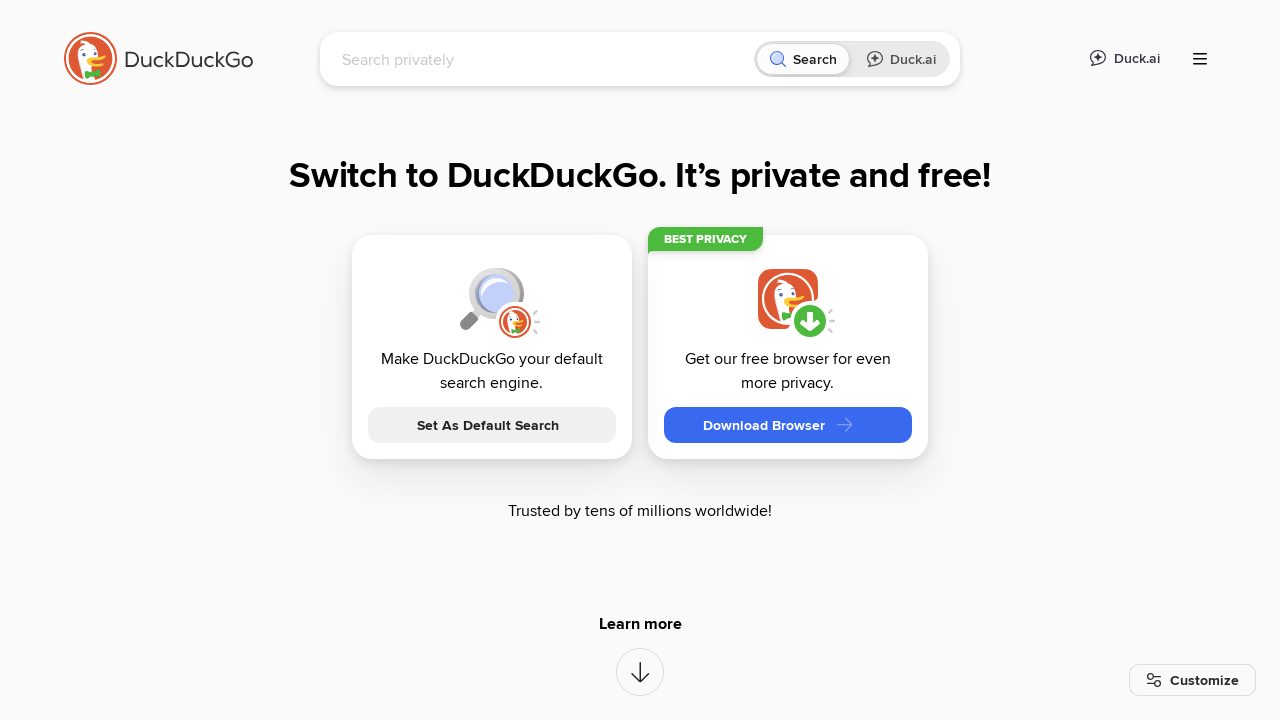

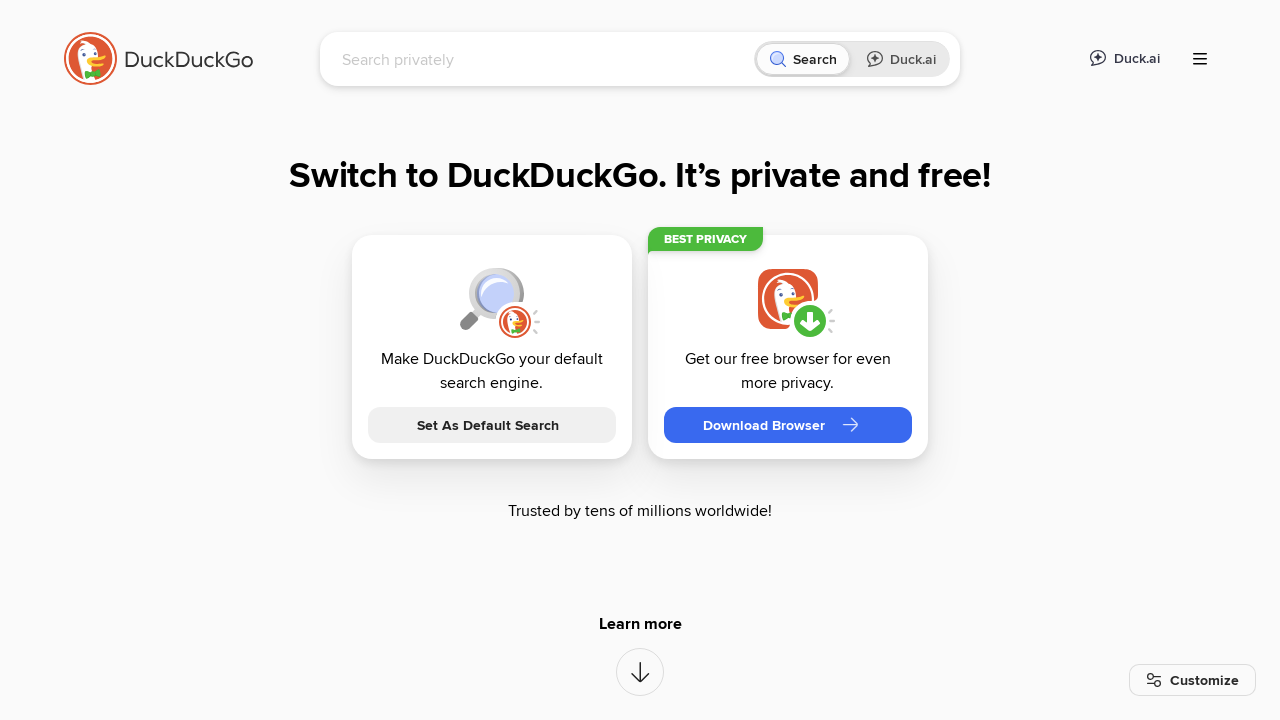